Tests various dropdown selection operations including single select, multi-select, and deselect functionality on a dropdown practice page

Starting URL: https://letcode.in/dropdowns

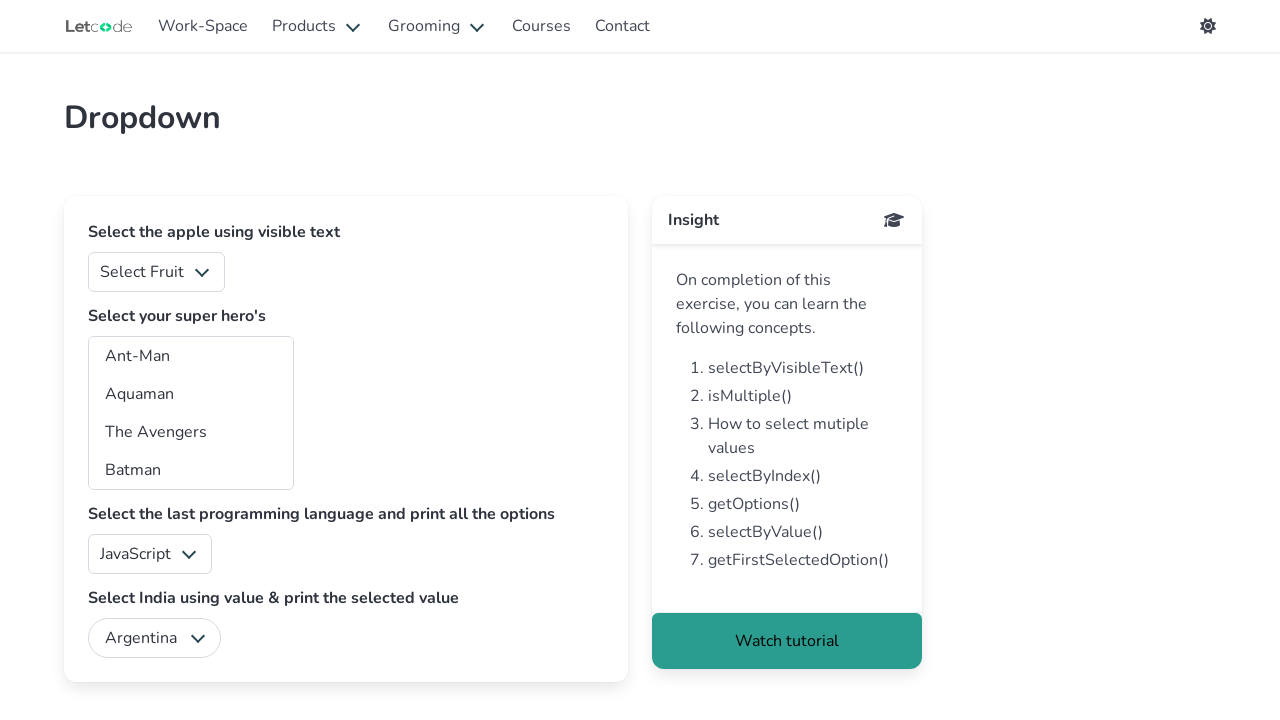

Navigated to dropdown practice page
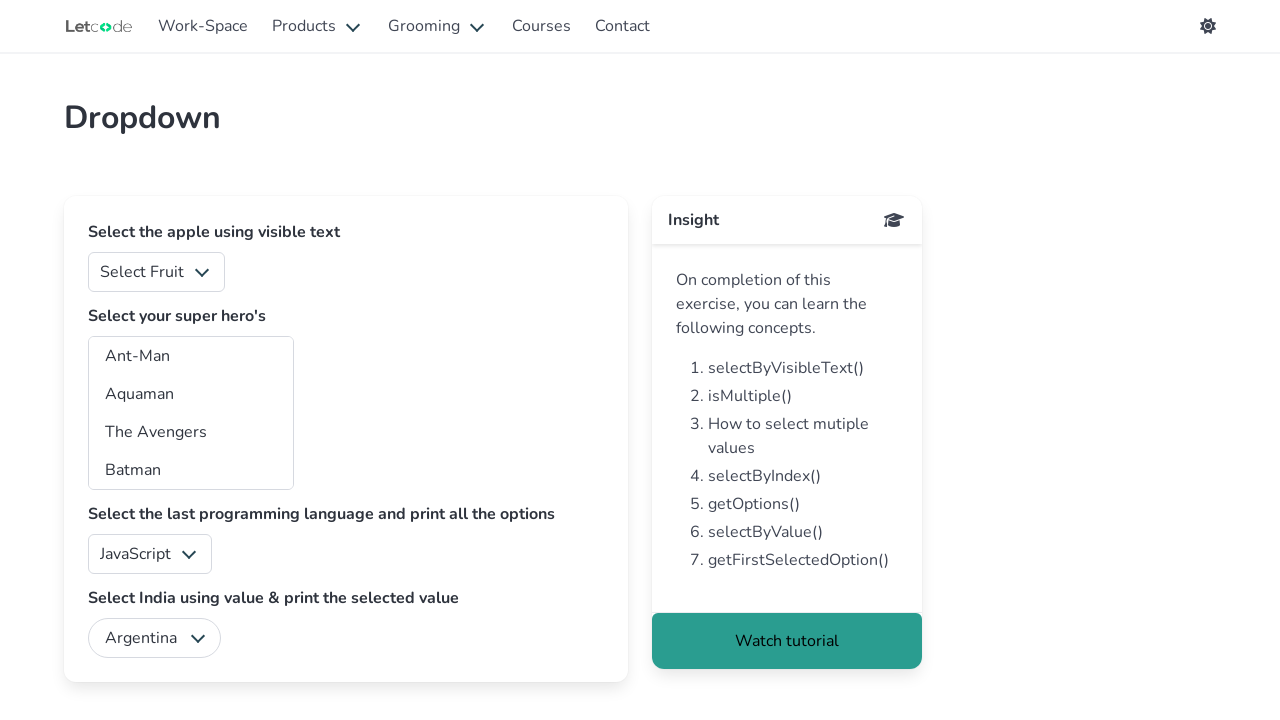

Selected 'Apple' from fruits dropdown by visible text on #fruits
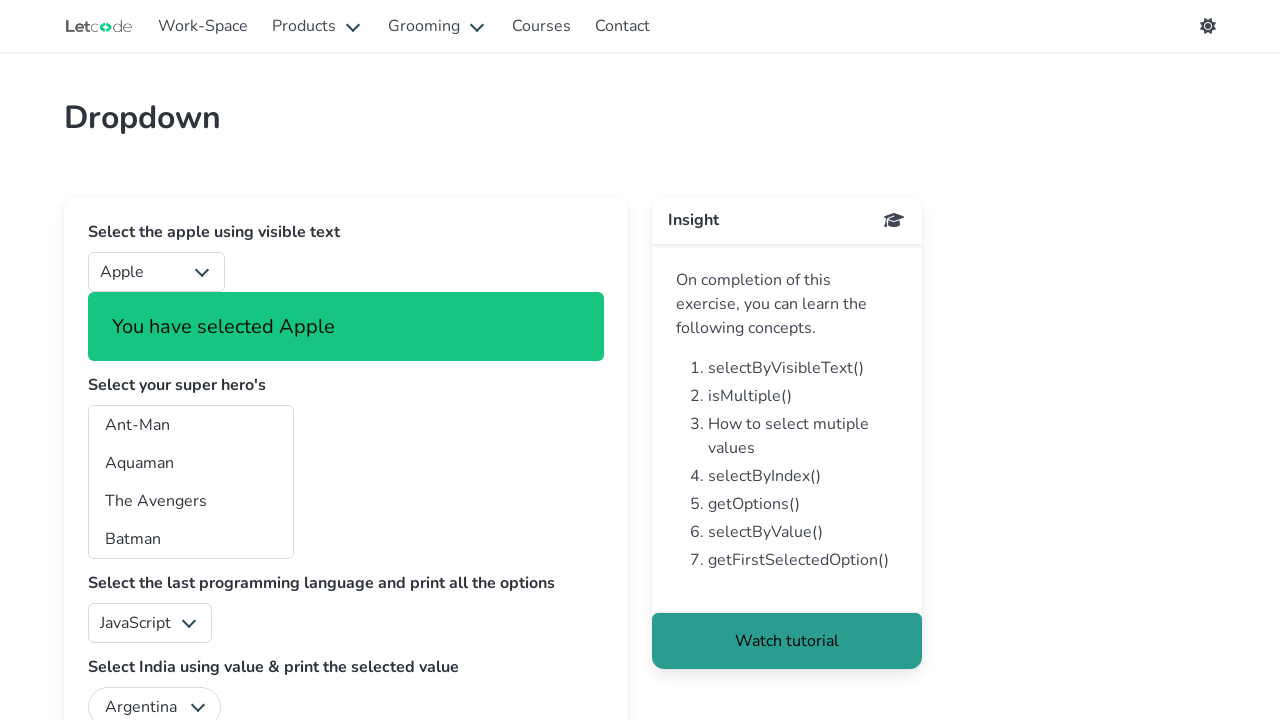

Selected 'India' from country dropdown by value on #country
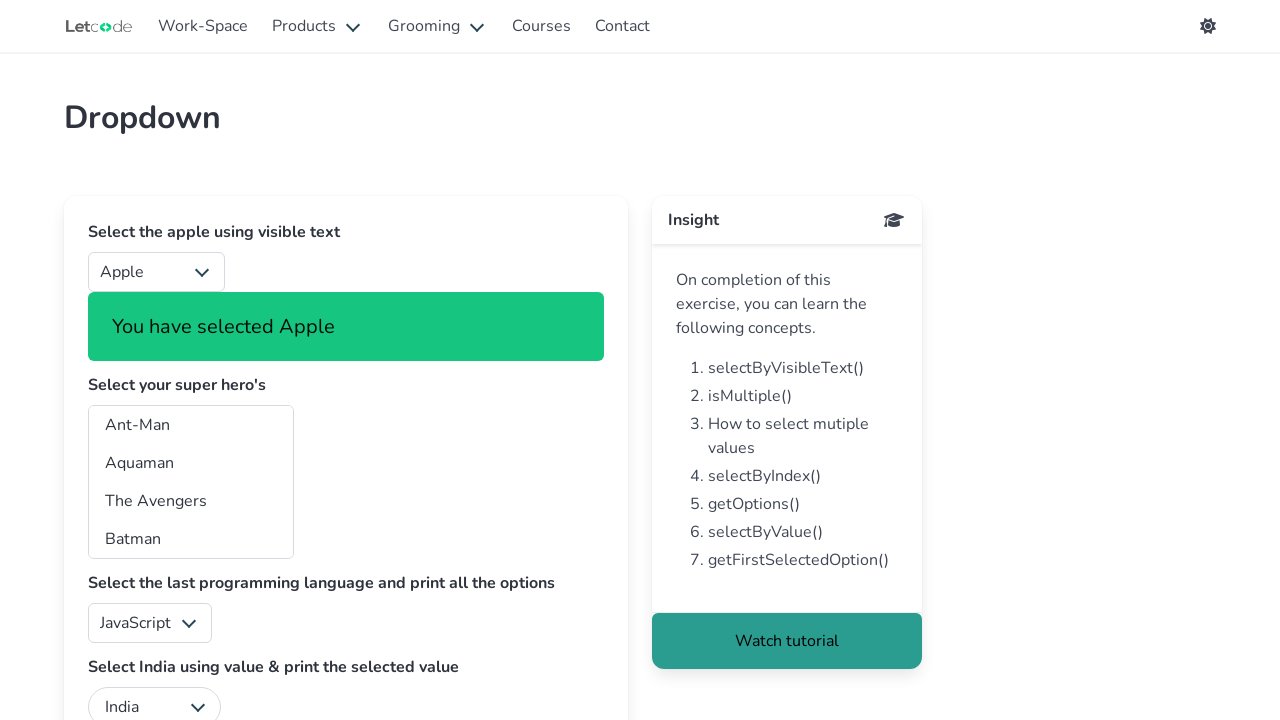

Selected 'C#' from programming language dropdown on #lang
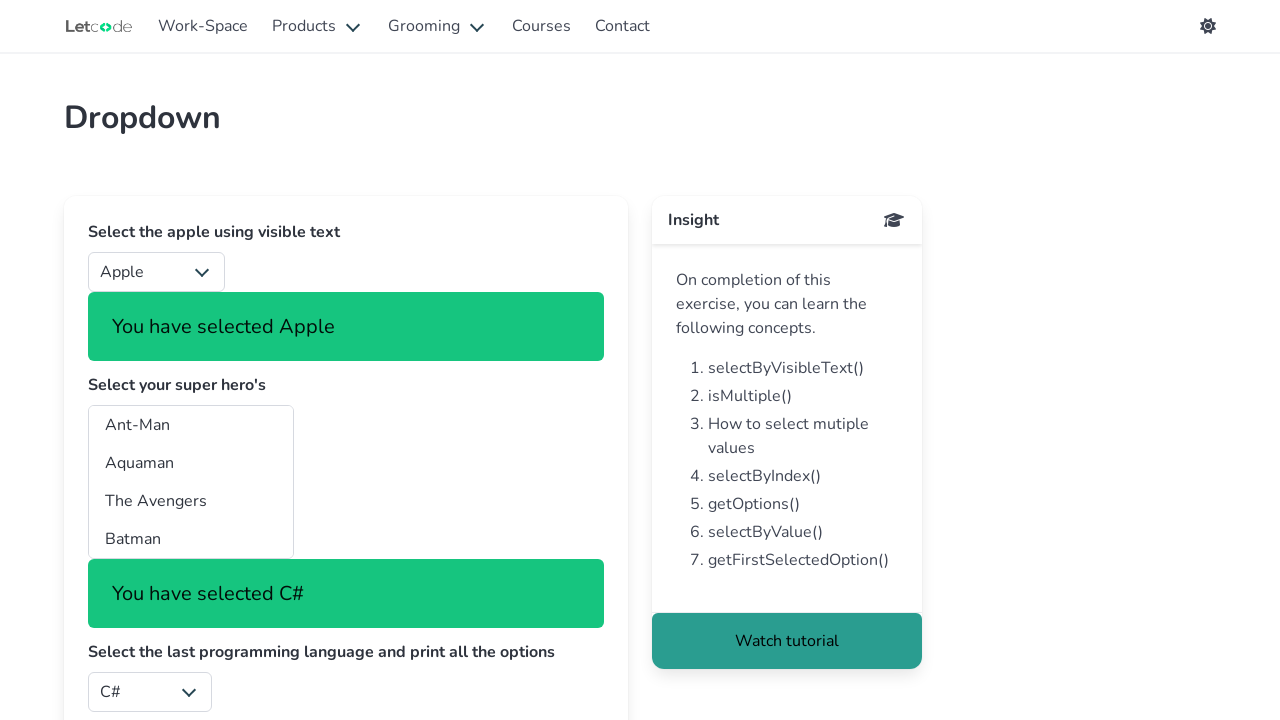

Selected first hero by value 'am' from multi-select dropdown on #superheros
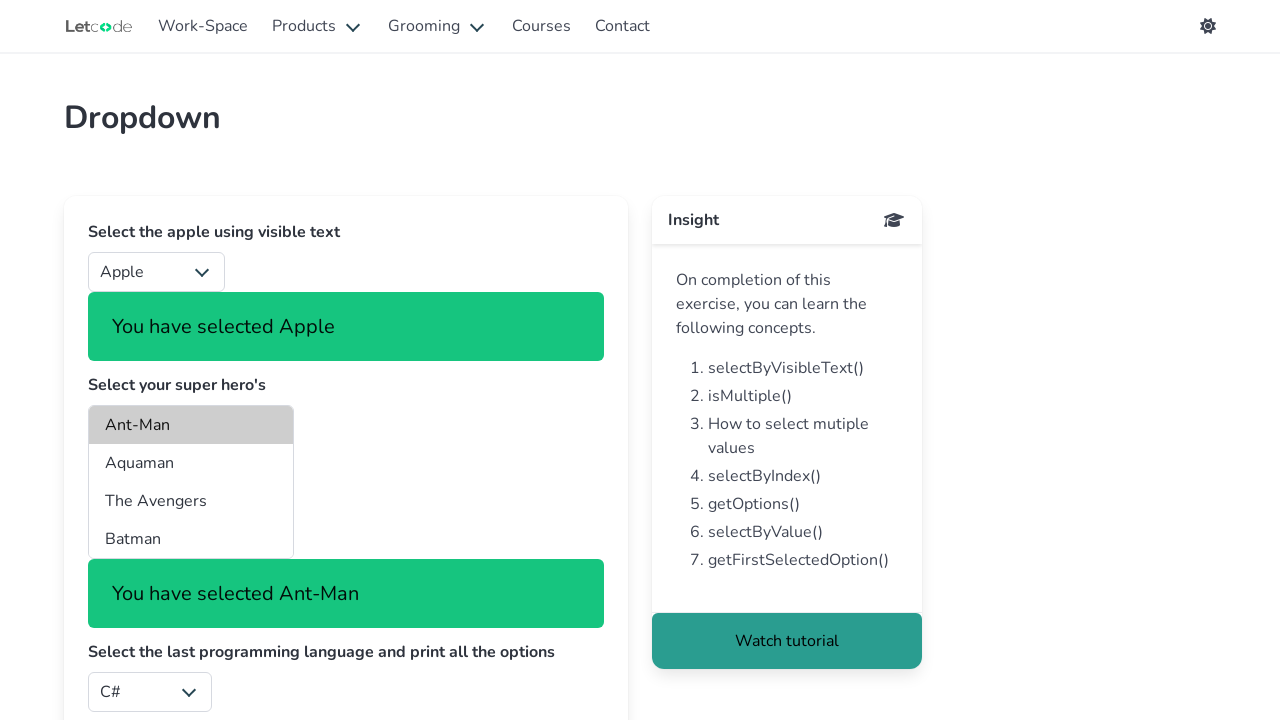

Selected 'Batwoman' from multi-select dropdown on #superheros
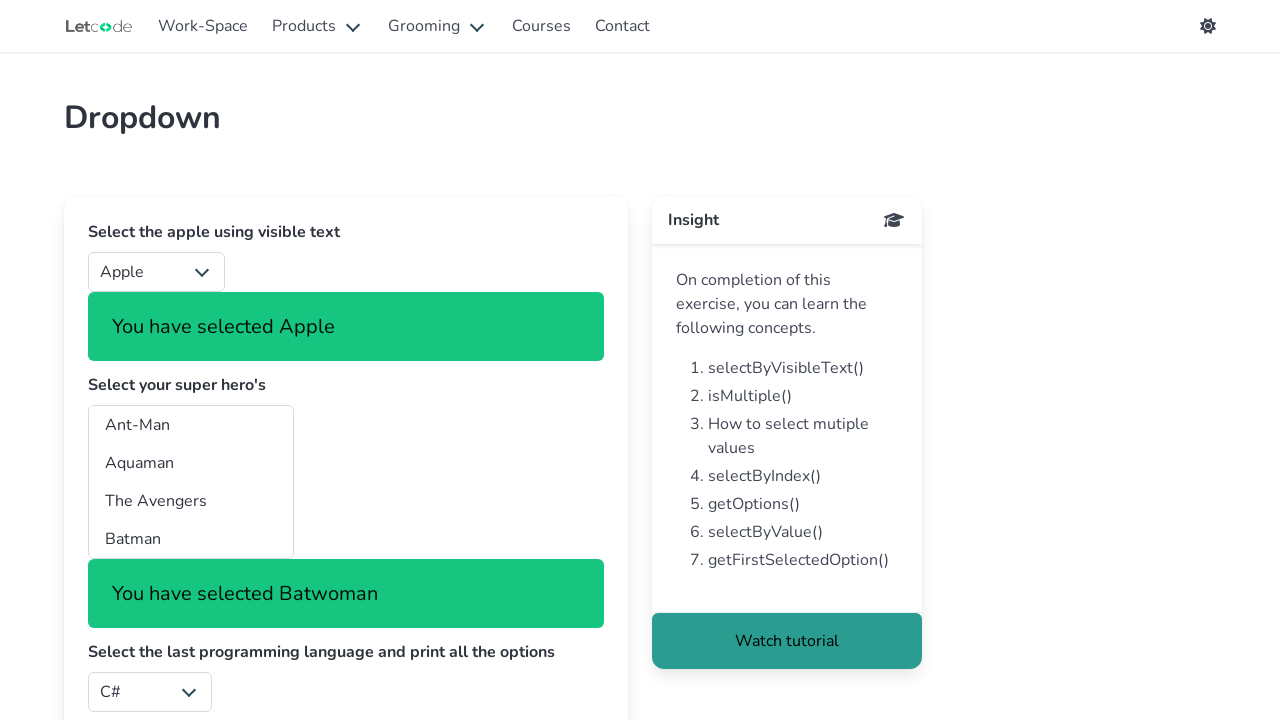

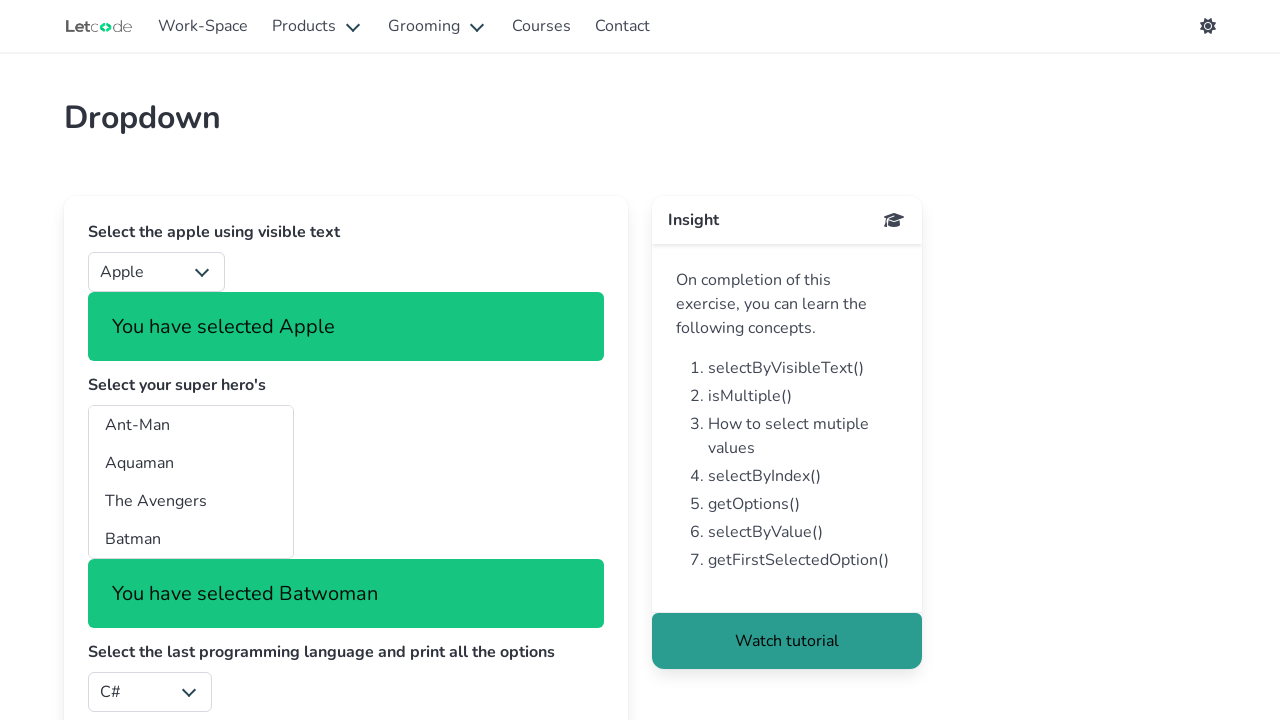